Tests text input by typing "7" into the number input field and verifying the value

Starting URL: https://the-internet.herokuapp.com/inputs

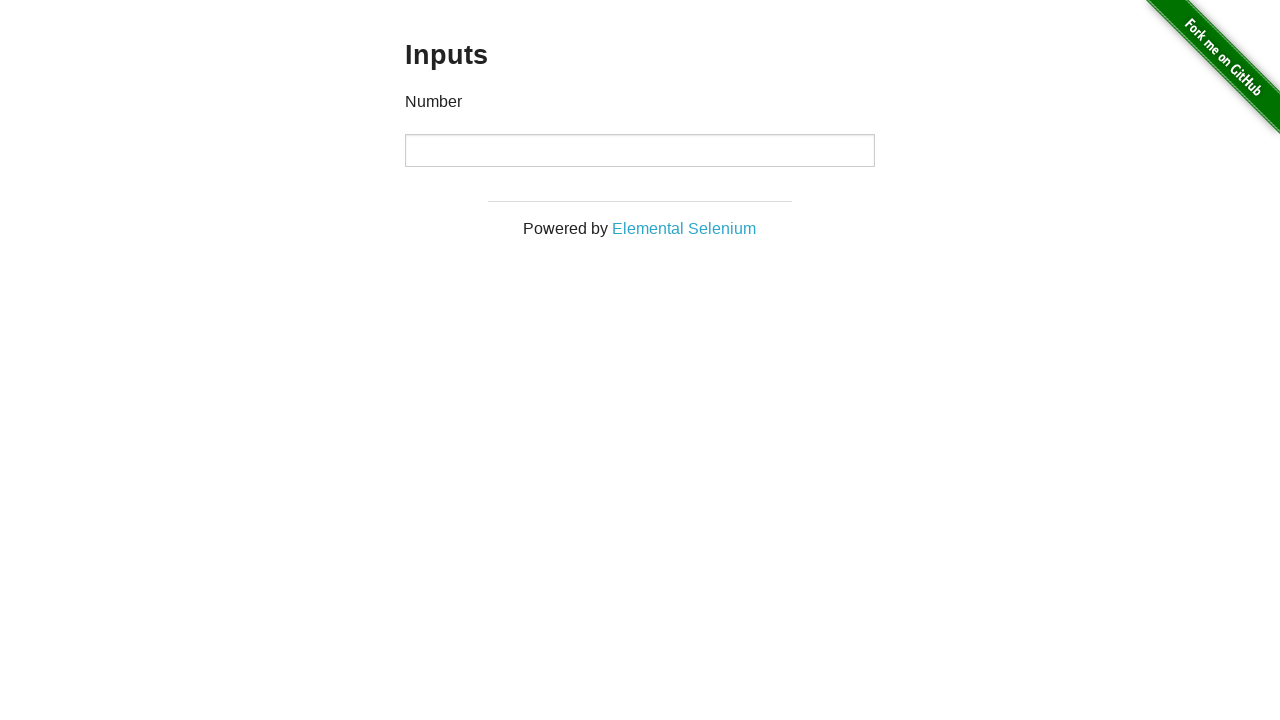

Typed '7' into the number input field on input[type='number']
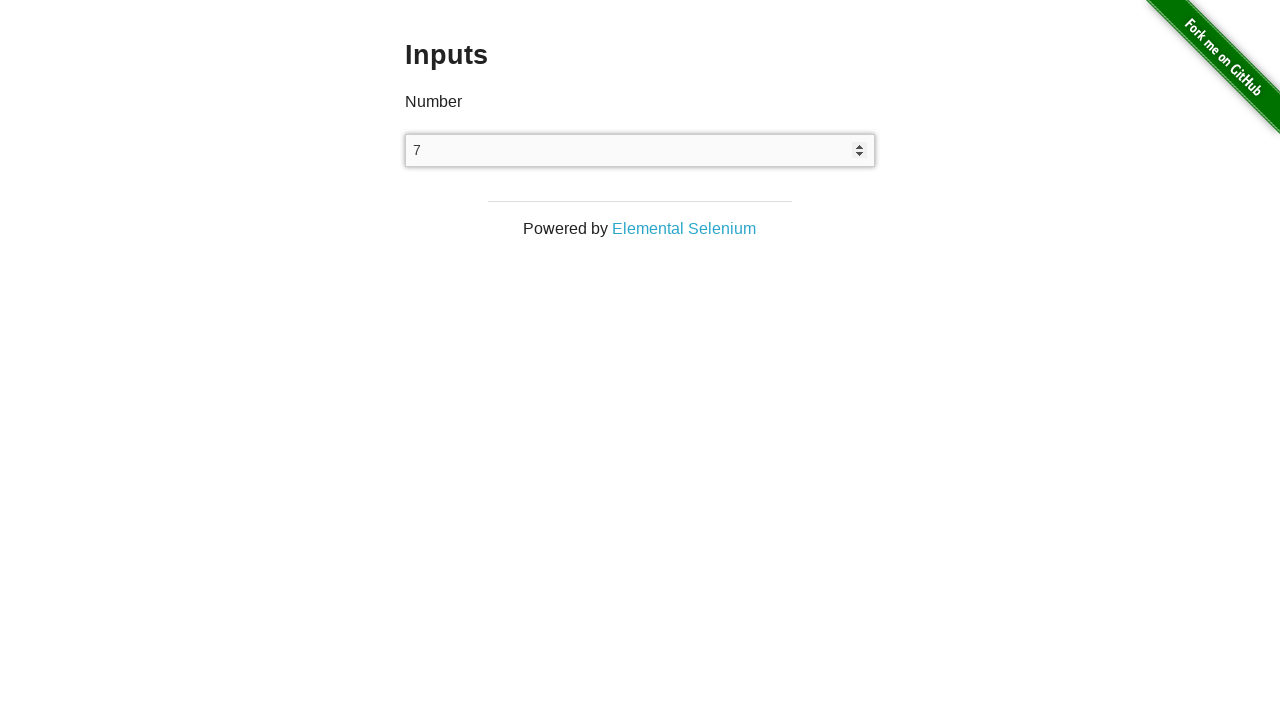

Retrieved input value from number field
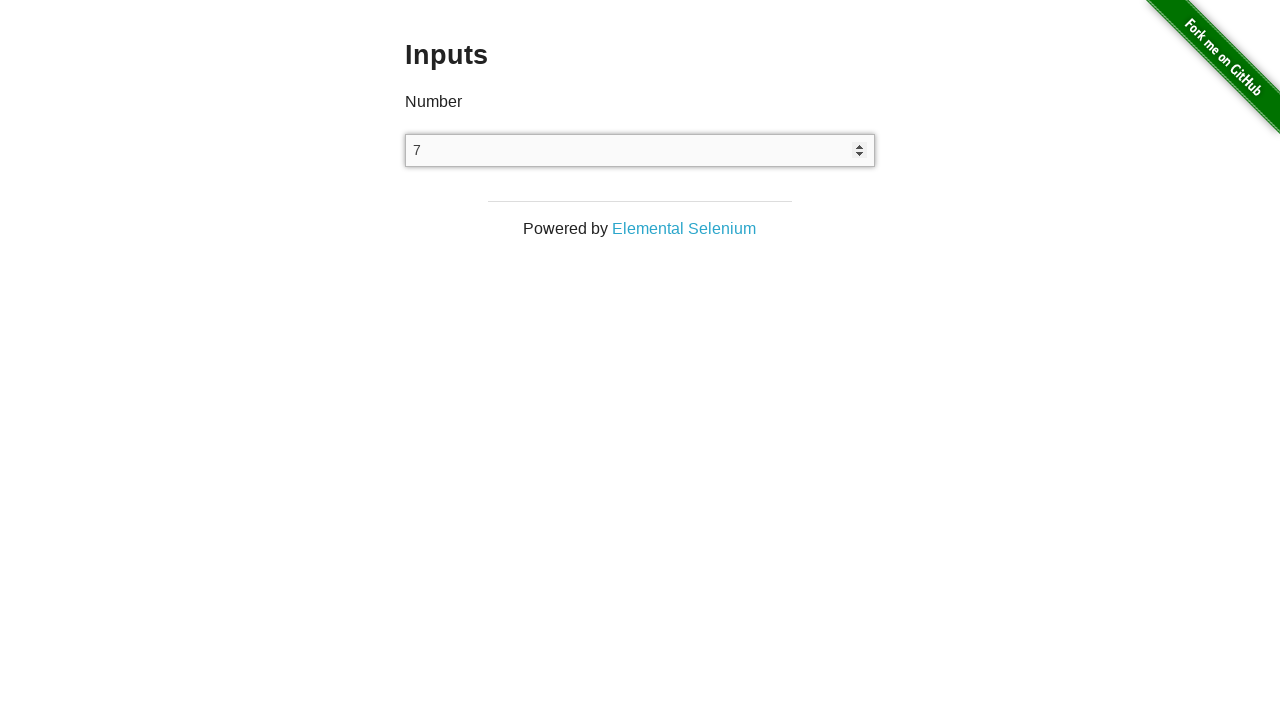

Verified that input value equals '7'
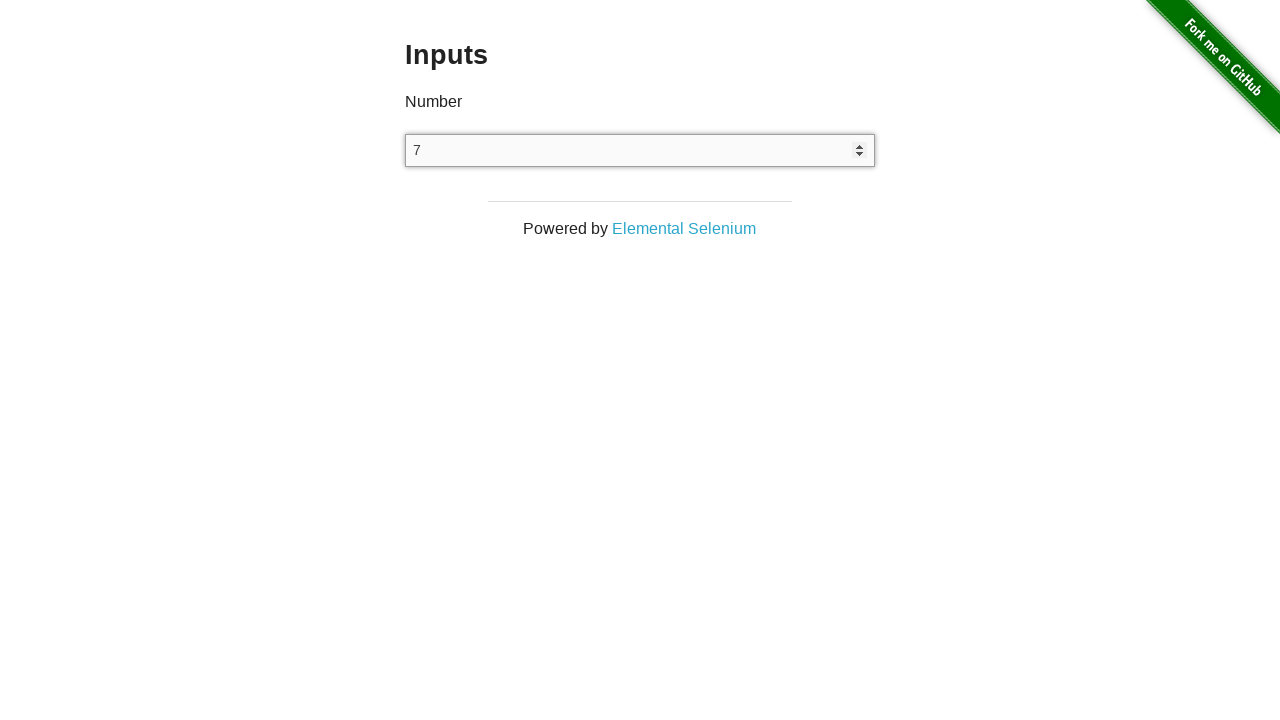

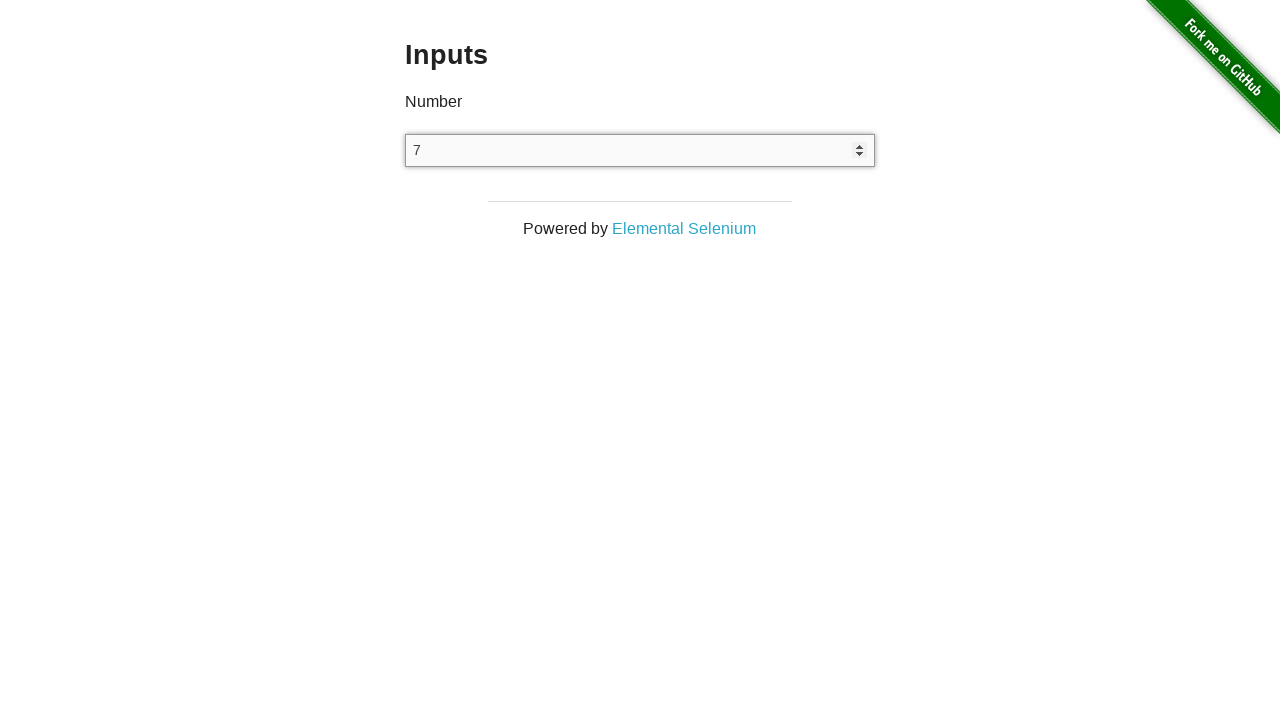